Tests removing all files from a collection by selecting a file, then clicking the remove all button and verifying the empty state message.

Starting URL: https://www.jsdelivr.com/package/npm/fontfamous?version=2.1.1

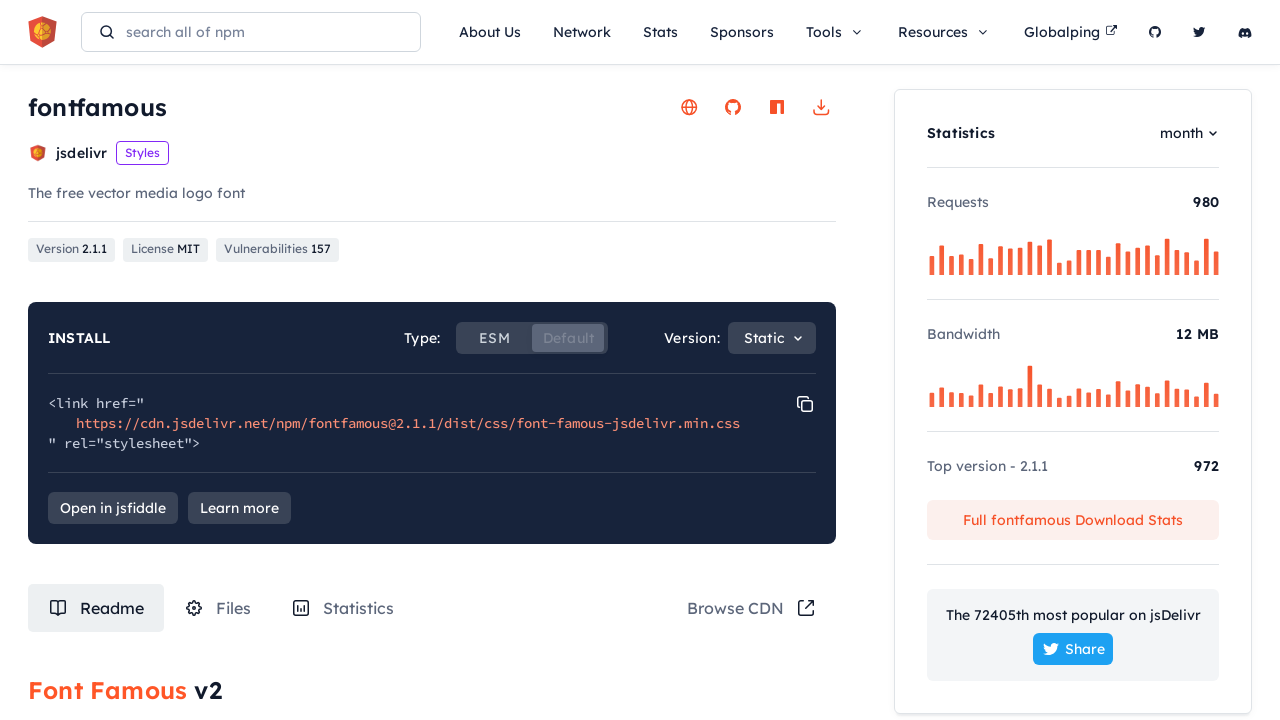

Waited for page to load
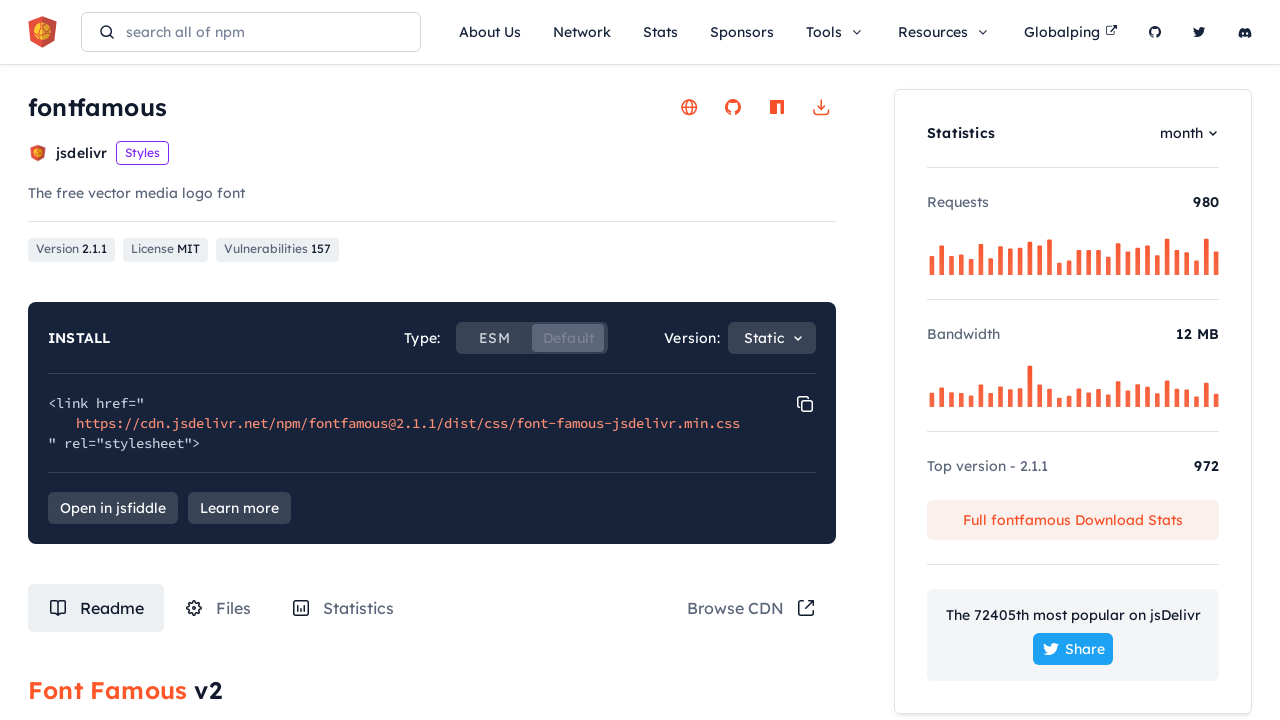

Clicked on Files tab at (218, 608) on #tabRouteFiles
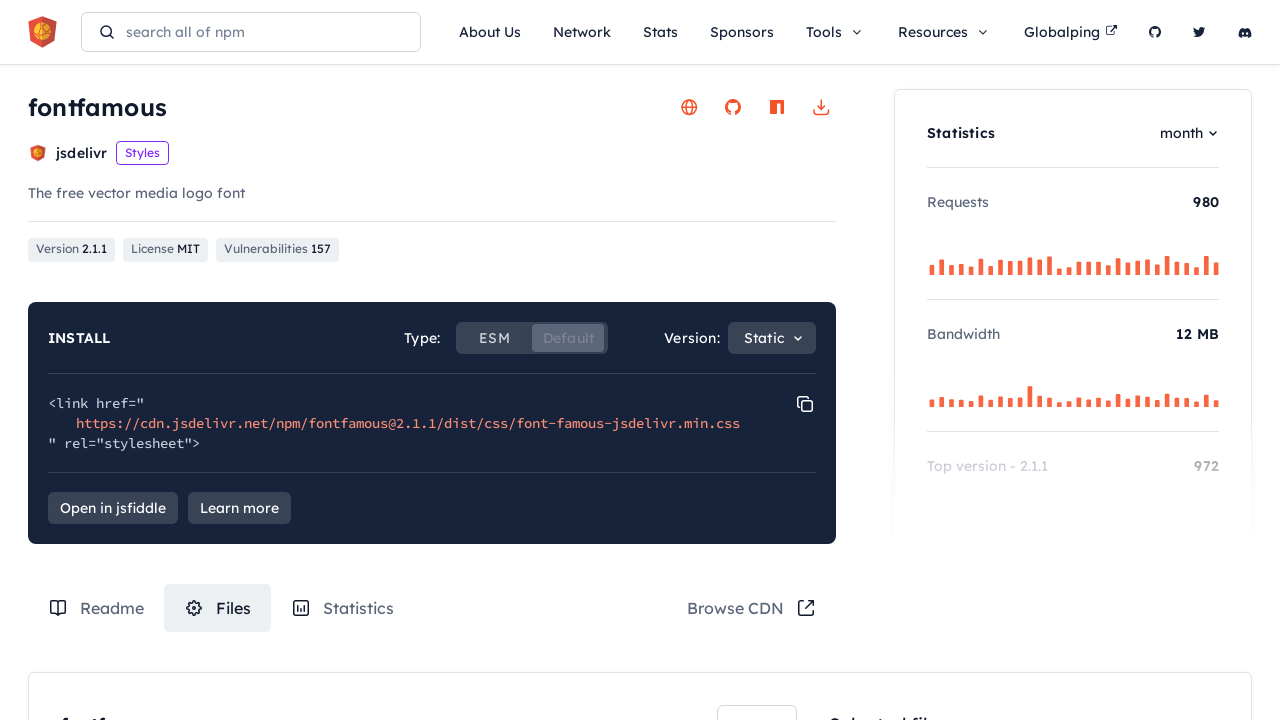

Selected a file from the collection at (771, 361) on .box-content-wrapper .file-item:nth-of-type(5) label
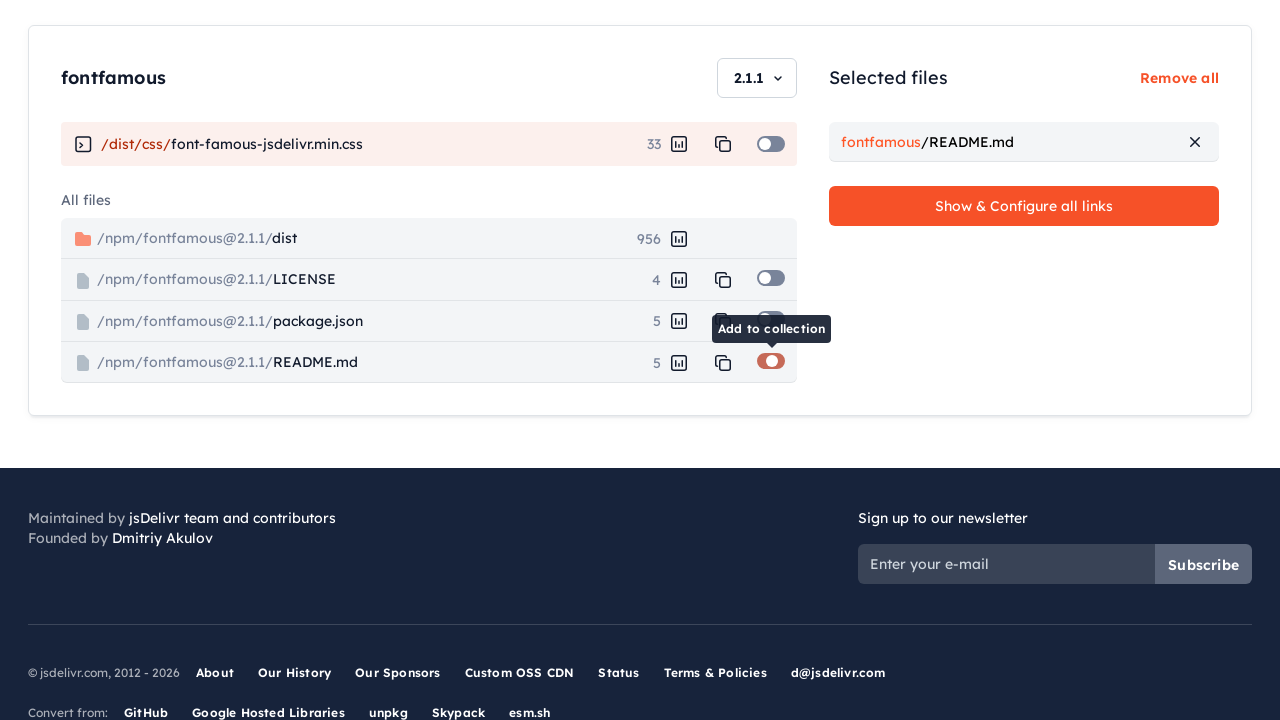

Waited for file selection to complete
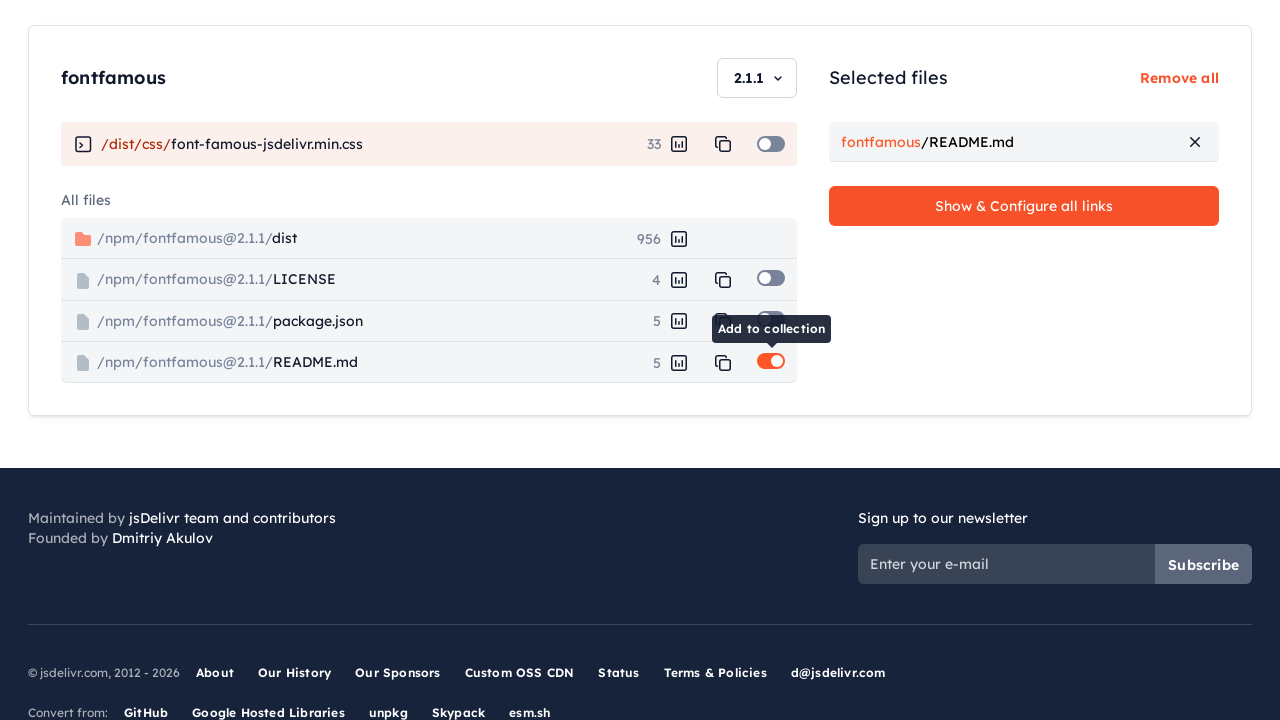

Clicked remove all button to remove all files from collection
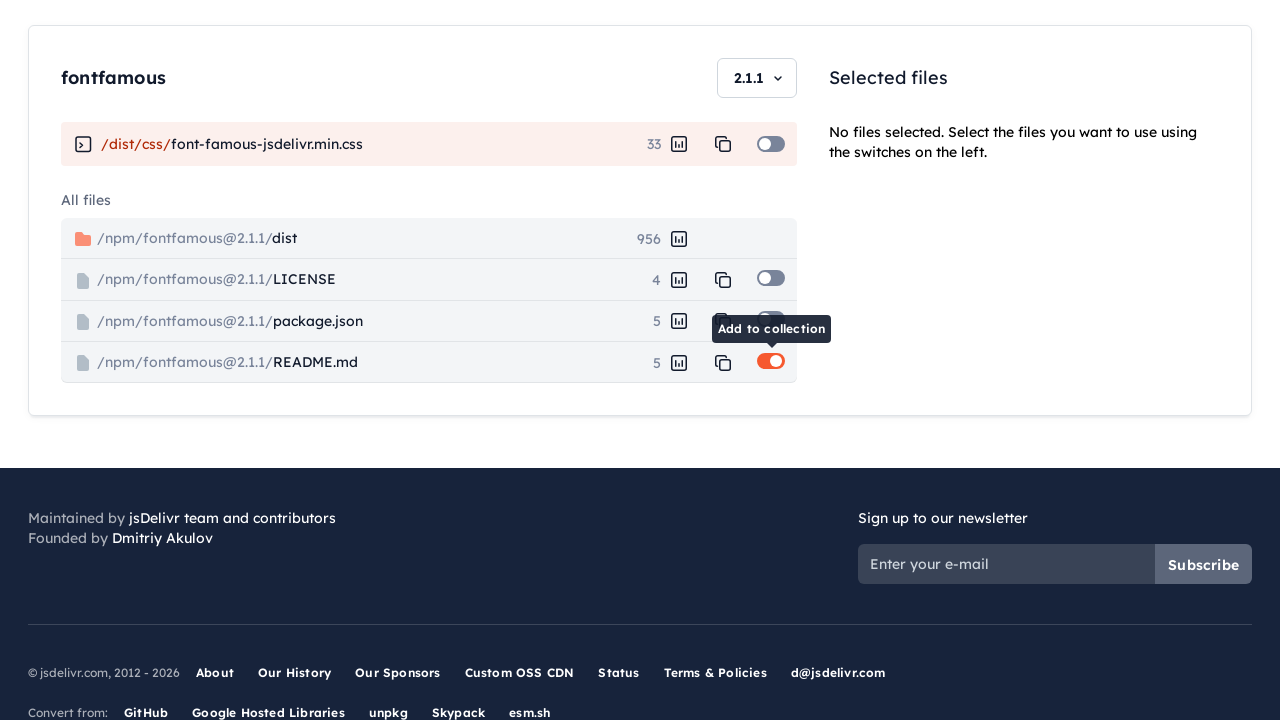

Waited for remove all action to complete
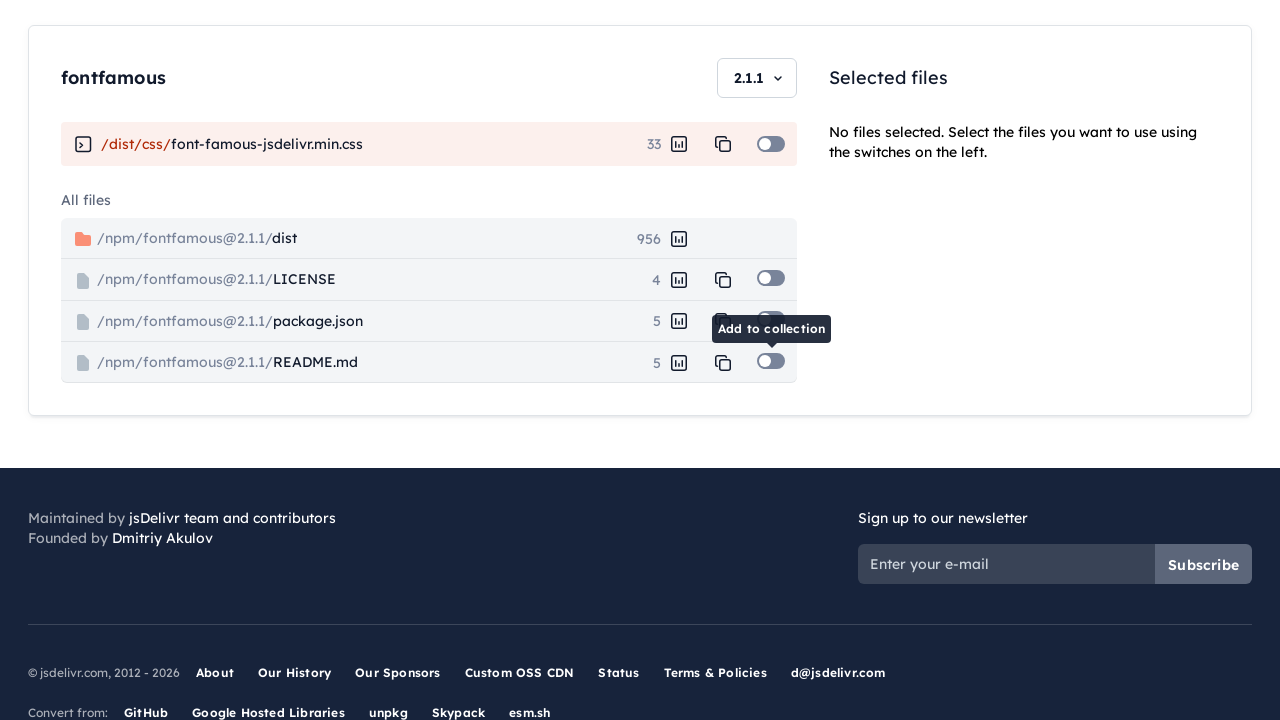

Verified empty state message is displayed after removing all files
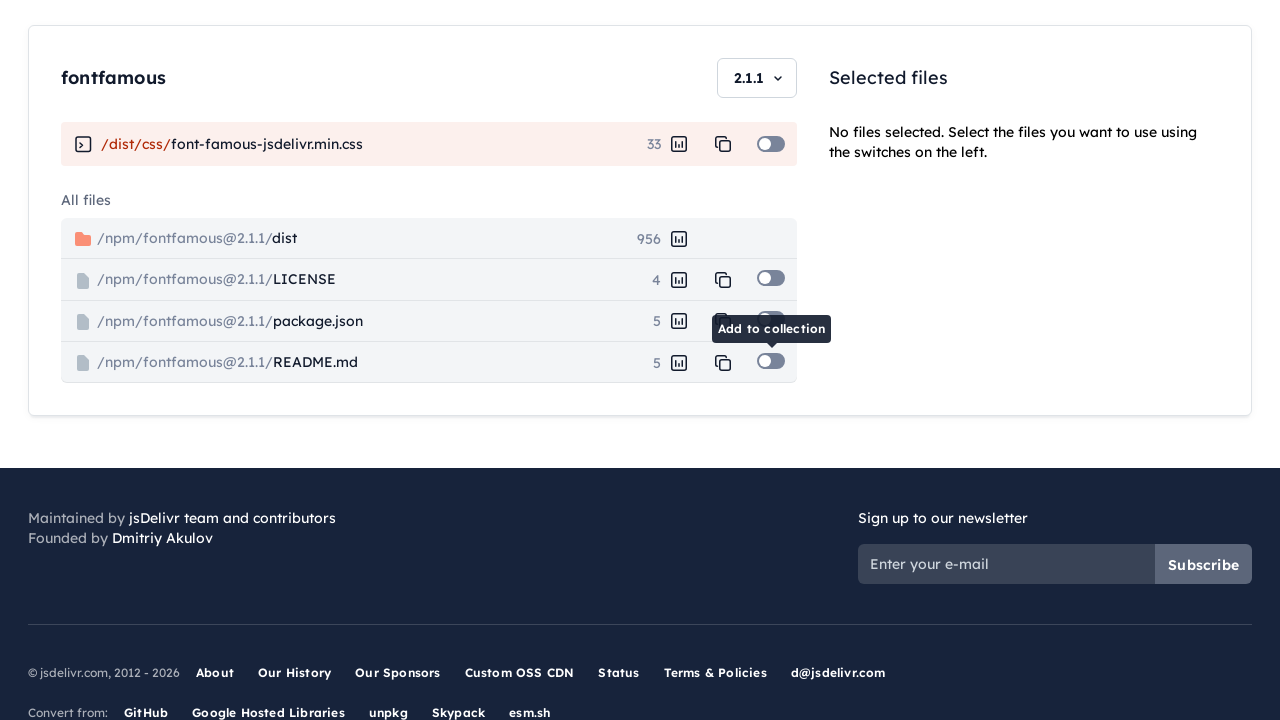

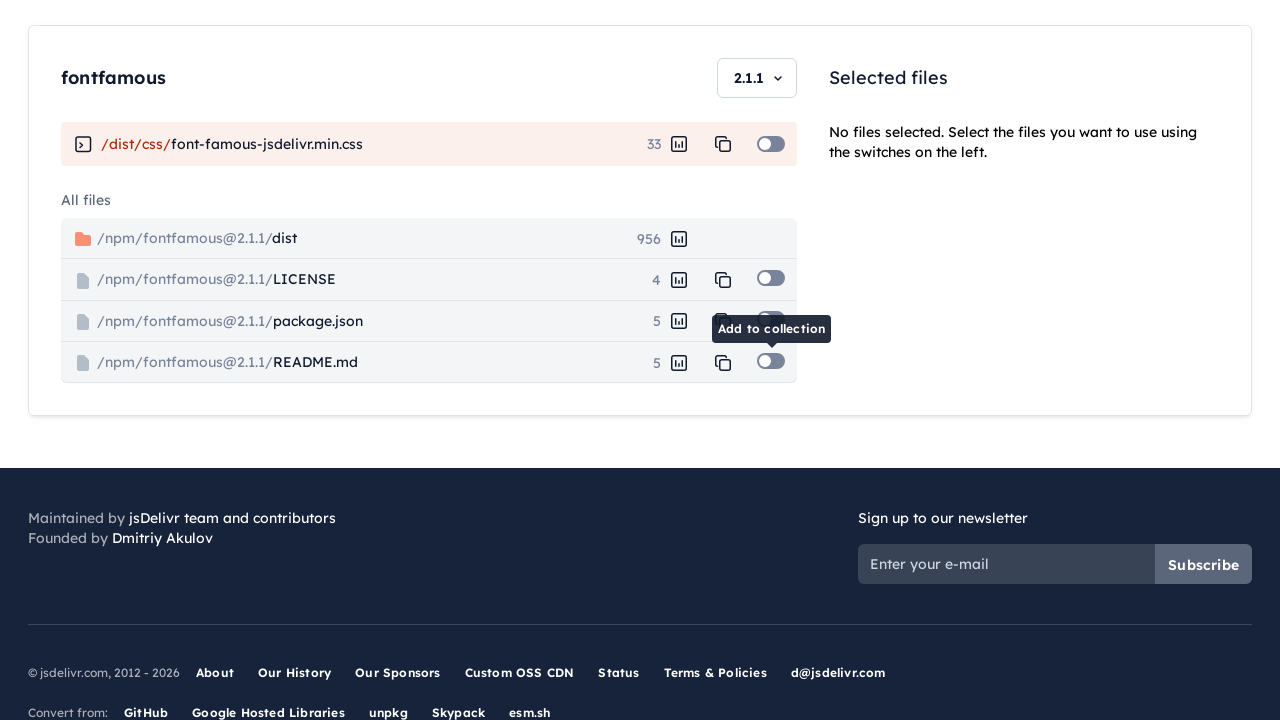